Tests the holiday entitlement calculator flow by selecting the "days worked per week" option and clicking Continue

Starting URL: https://www.gov.uk/calculate-your-holiday-entitlement/y/regular

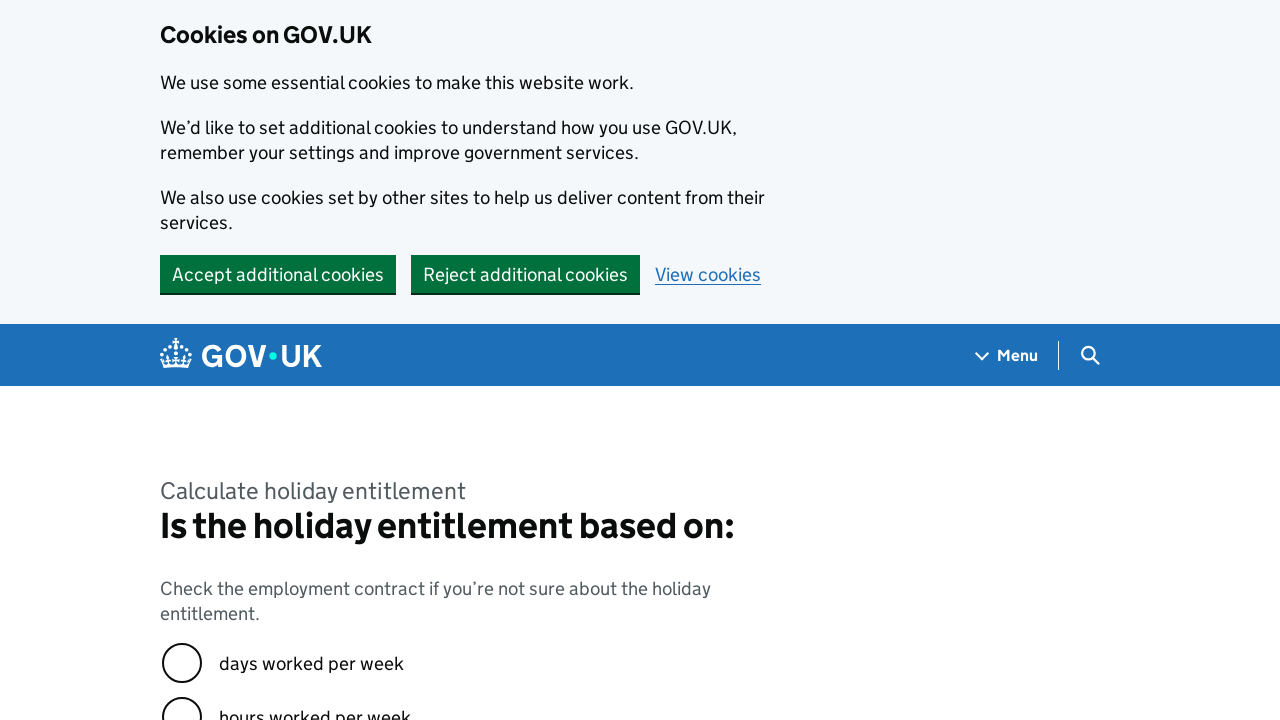

Waited for 'days worked per week' radio button to load
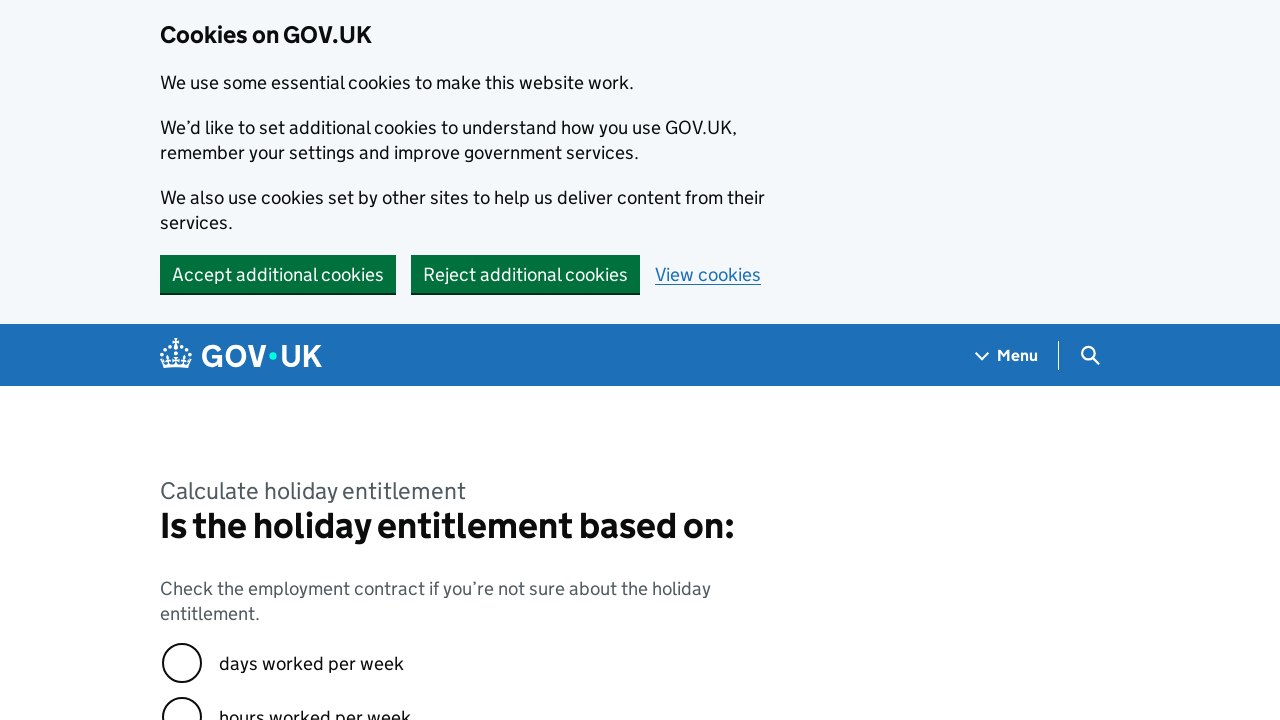

Selected 'days worked per week' radio button option at (182, 663) on #response-0
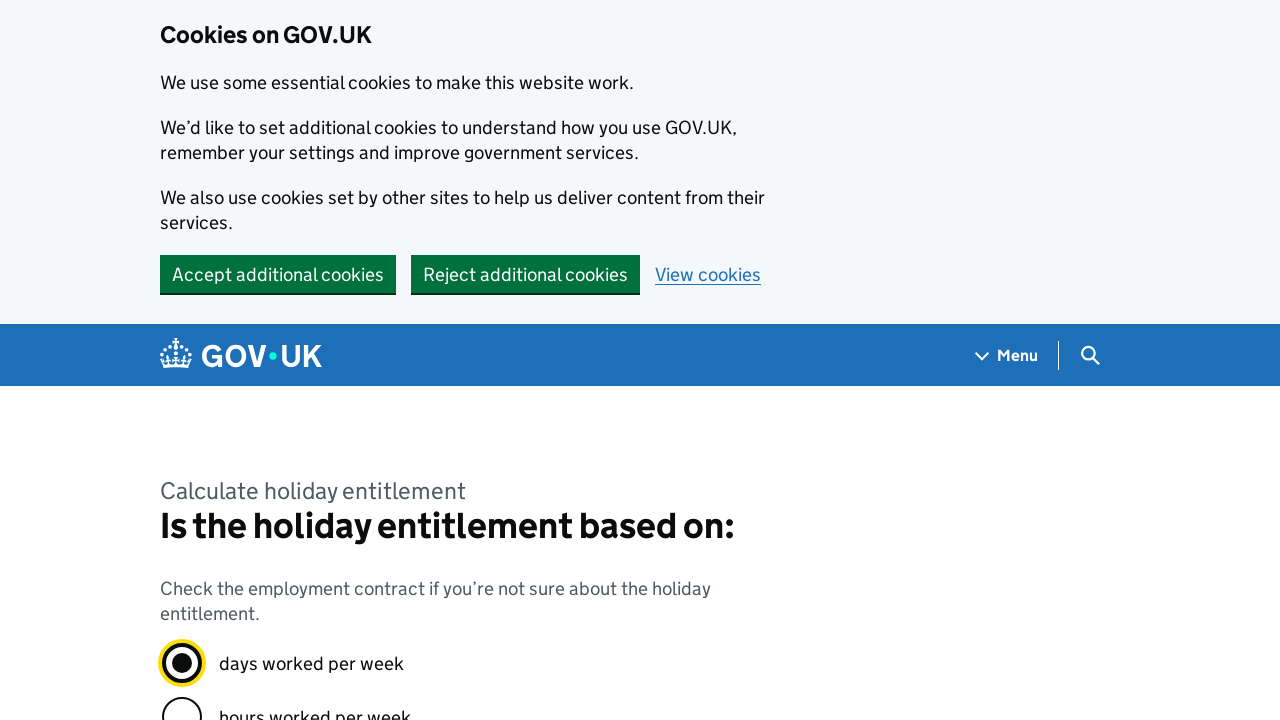

Clicked Continue button to proceed in holiday entitlement calculator at (209, 360) on internal:role=button[name="Continue"i]
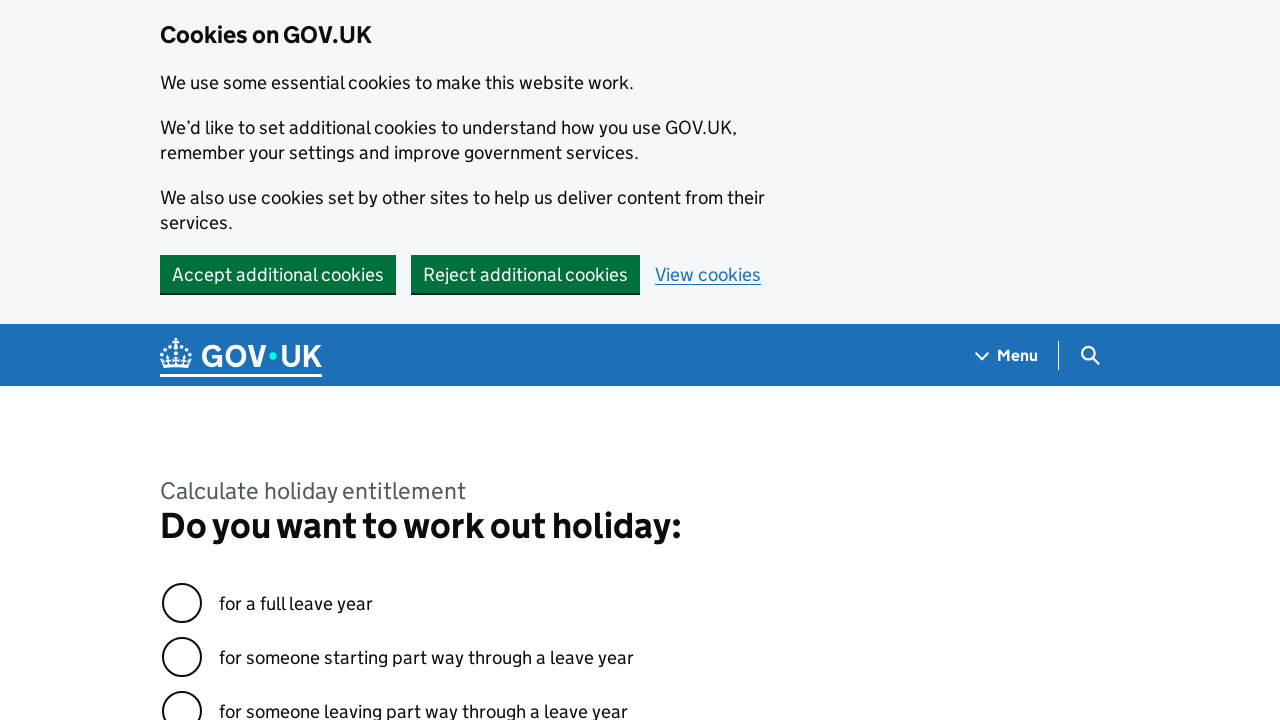

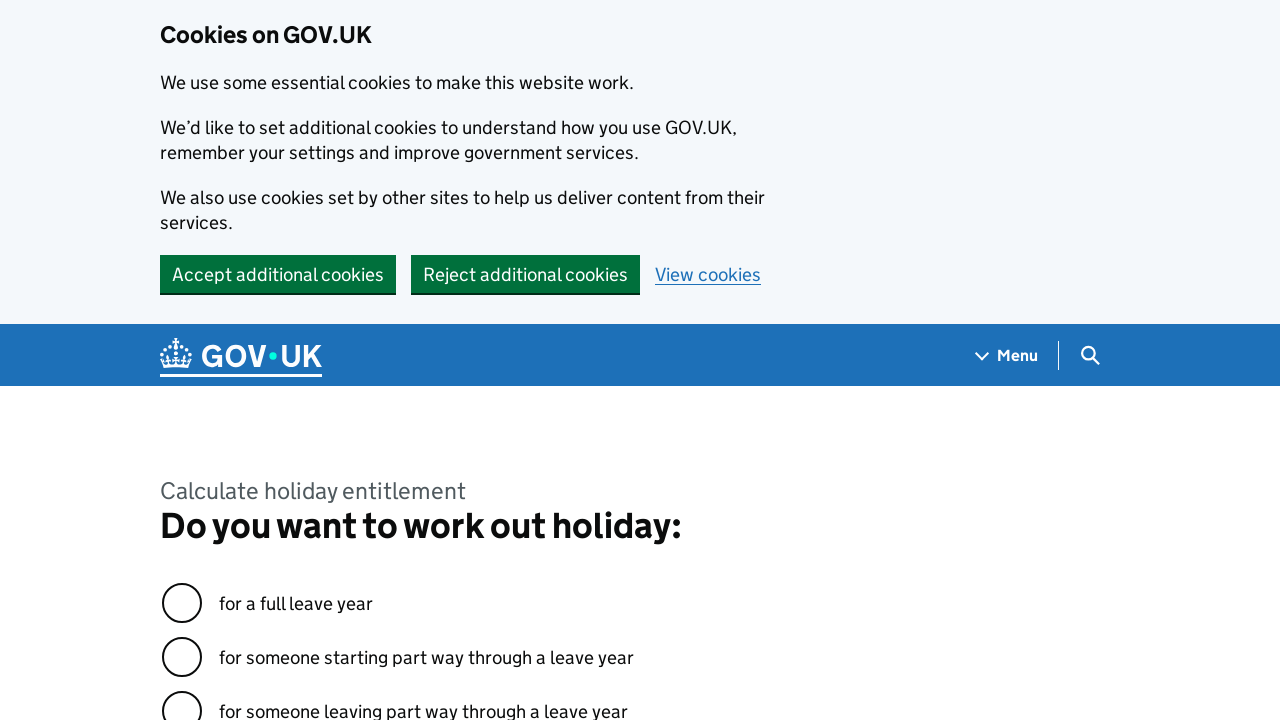